Tests bootstrap progress bar dialog by clicking a random "Show dialog" button and waiting for the modal to complete and close.

Starting URL: https://www.lambdatest.com/selenium-playground/bootstrap-progress-bar-dialog-demo

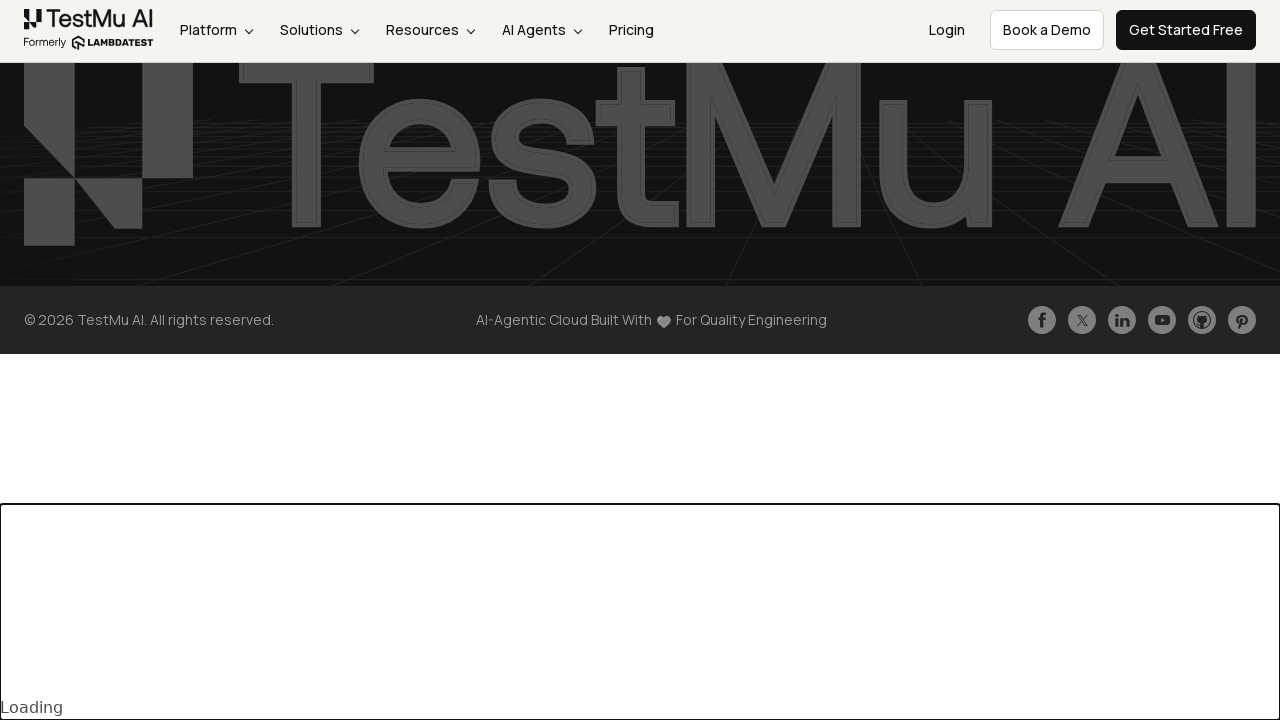

Clicked a random 'Show dialog' button at (190, 339) on xpath=//*[contains(text(),'Show dialog')]
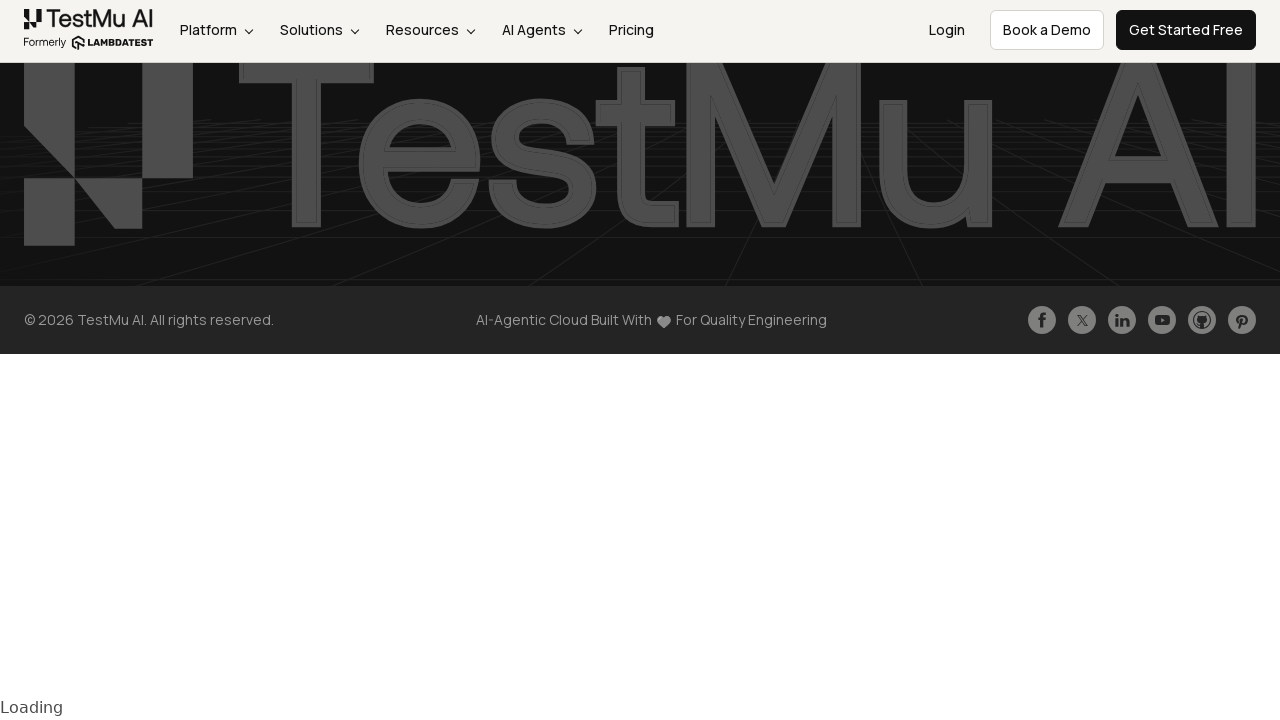

Waited for progress bar modal to complete and close
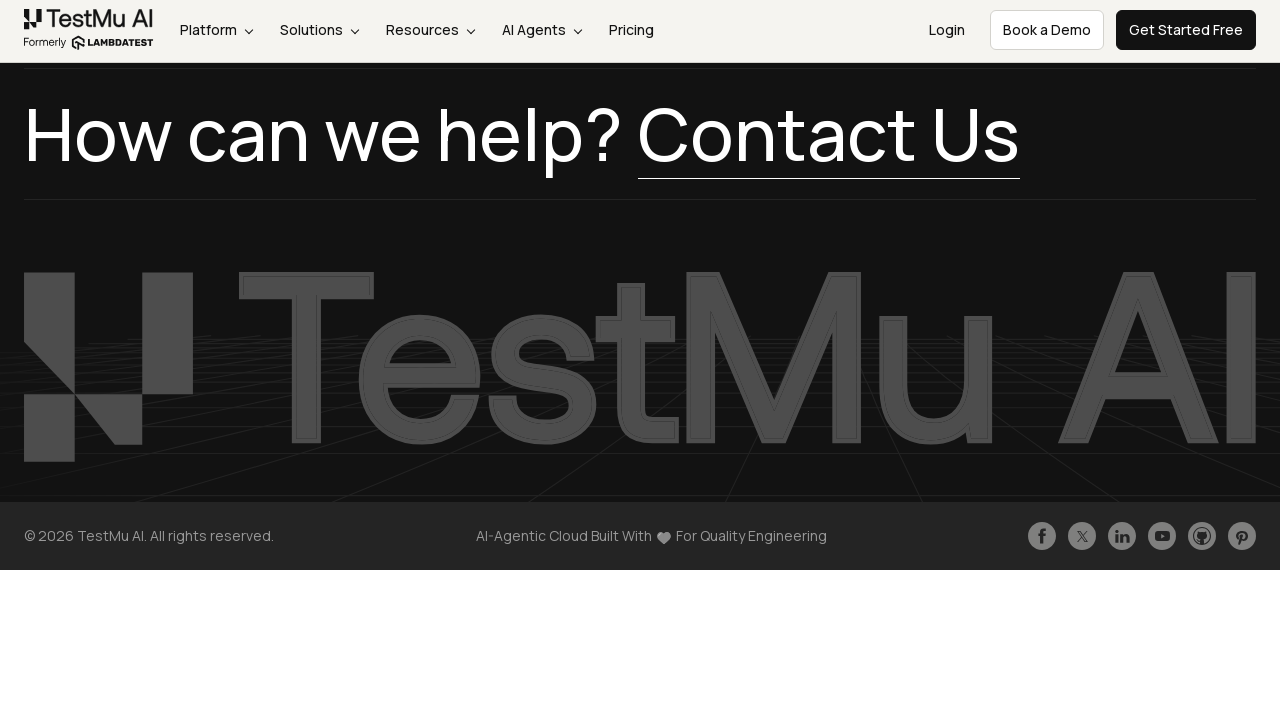

Verified the header text is present on the page
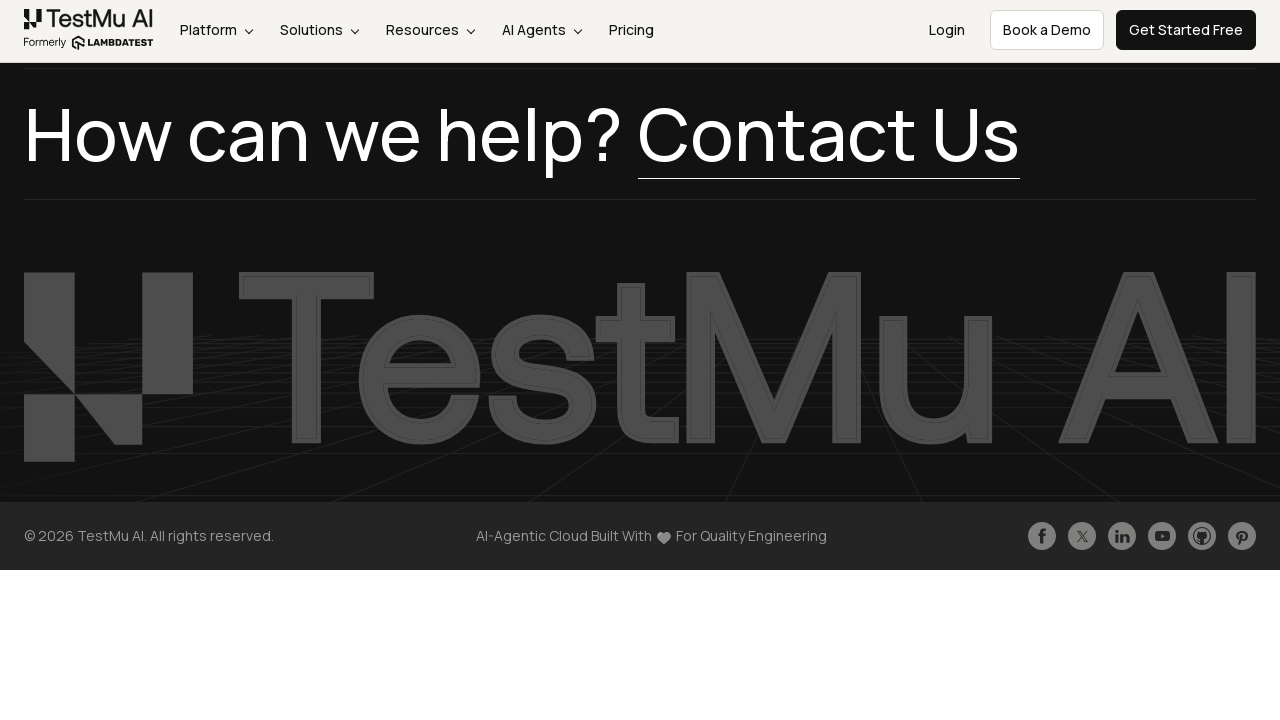

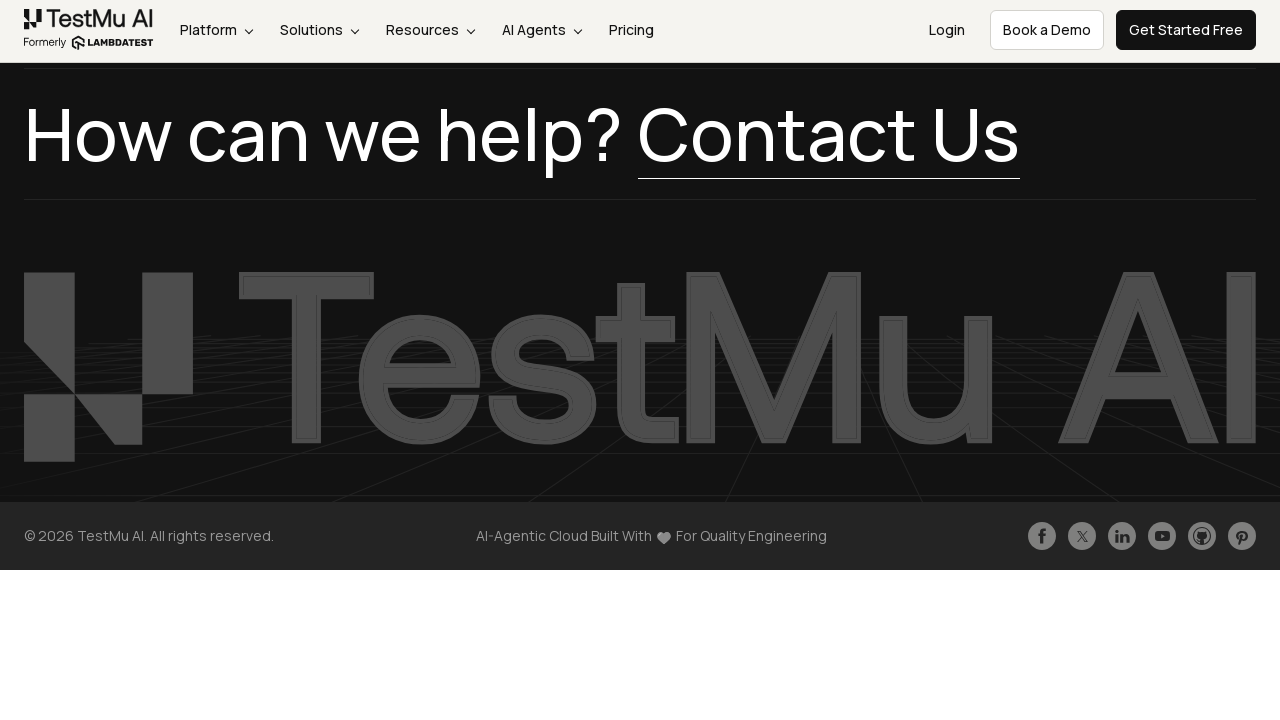